Tests form validation by clicking submit button without entering any credentials and verifying the required field error message appears

Starting URL: https://app.dev.bmcrm.camp/login

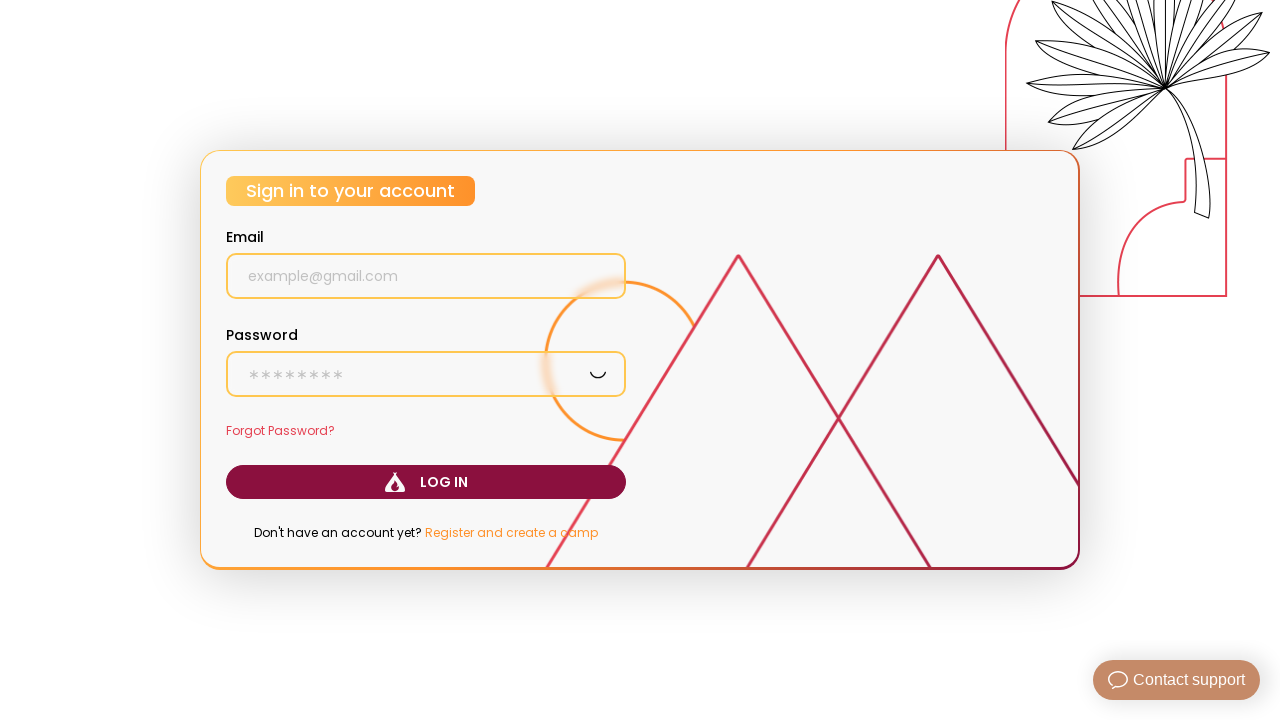

Navigated to login page
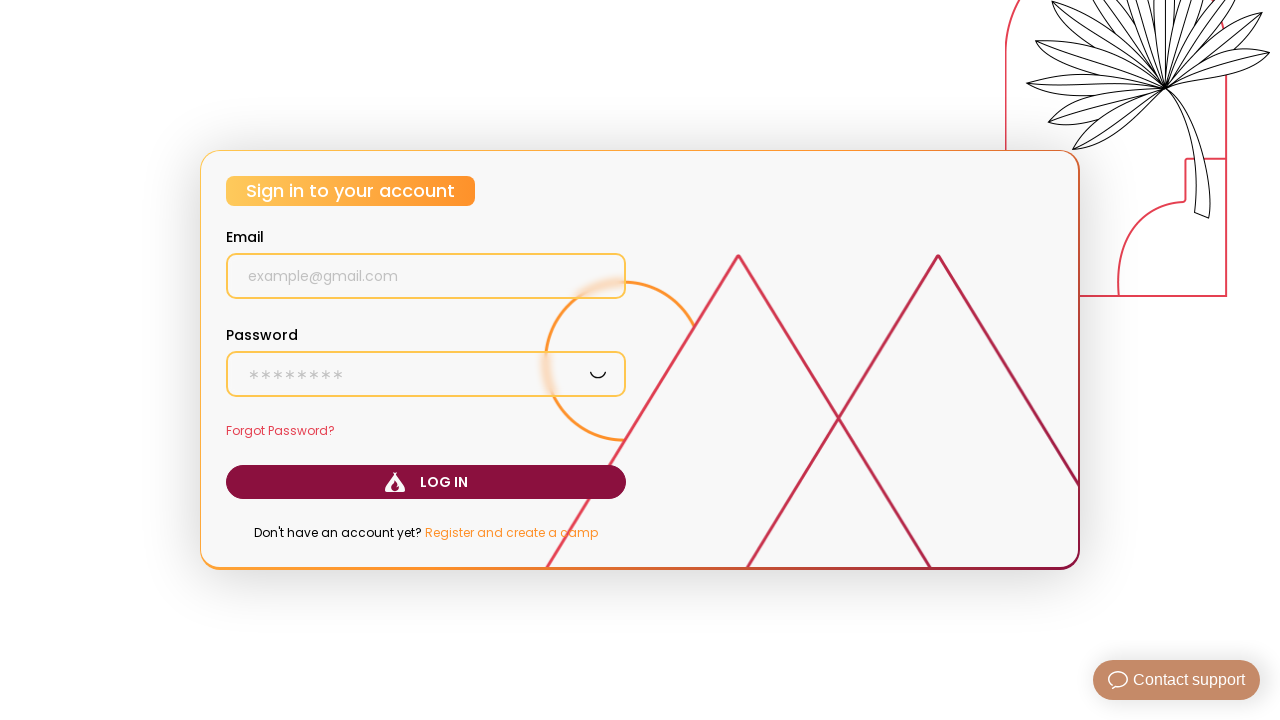

Clicked submit button without entering credentials at (426, 482) on button[type="submit"]
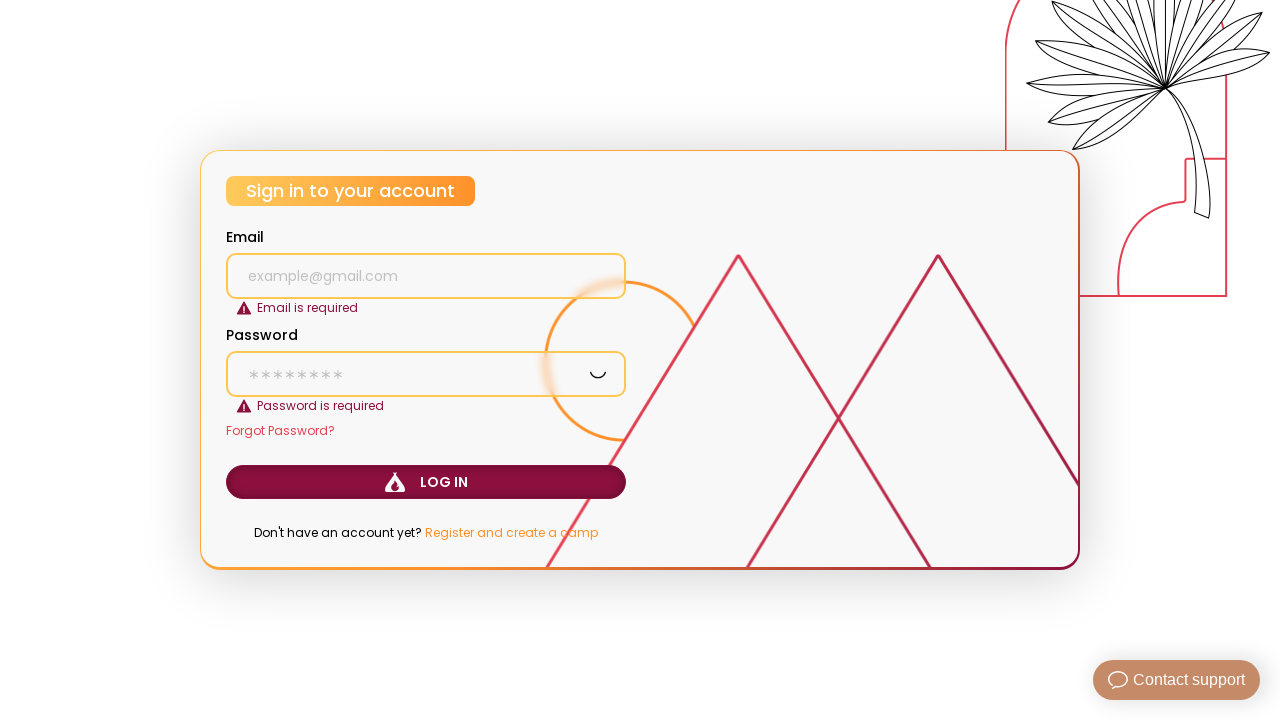

Email required error message appeared
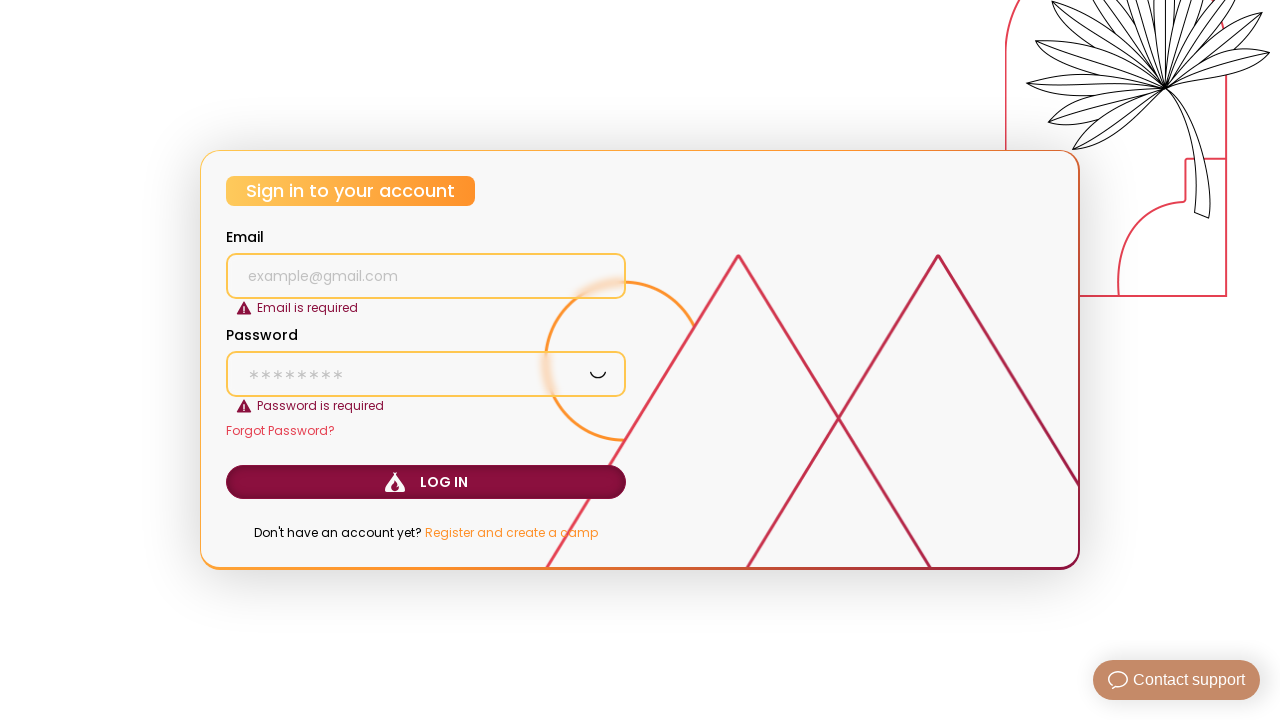

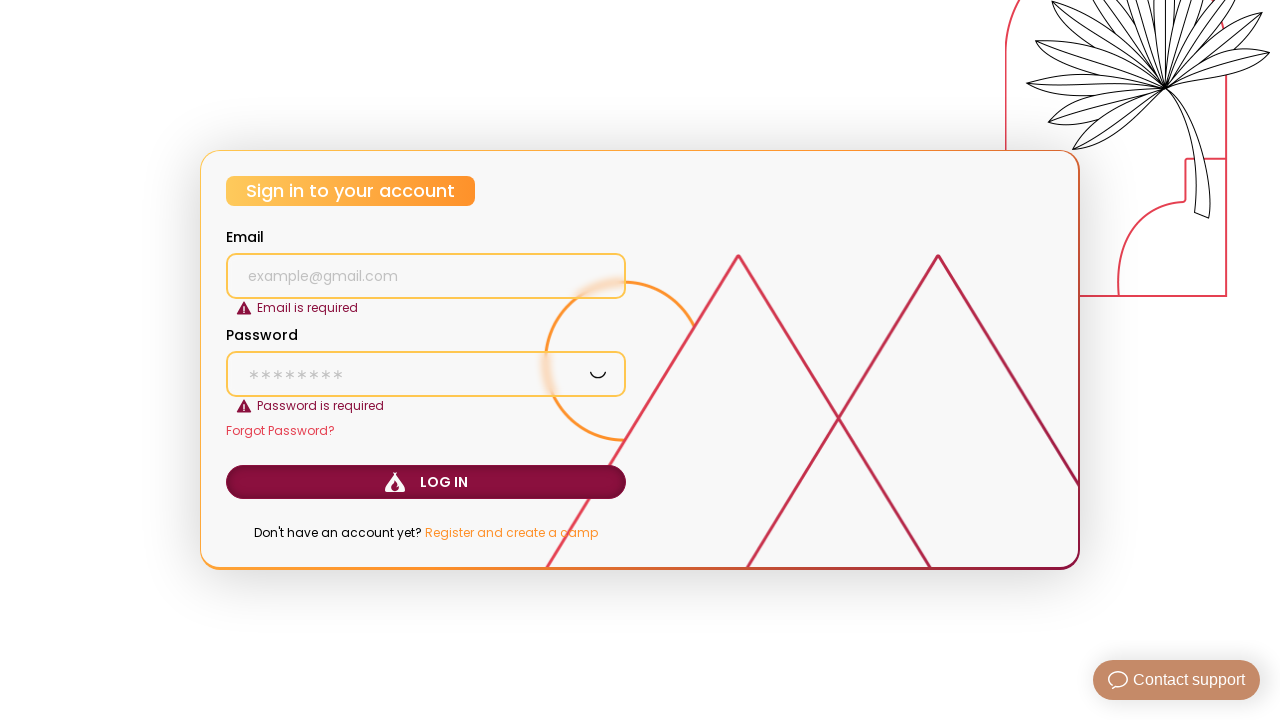